Tests clicking on the promo section image and navigating to the promoted iPad product page

Starting URL: http://intershop5.skillbox.ru/#

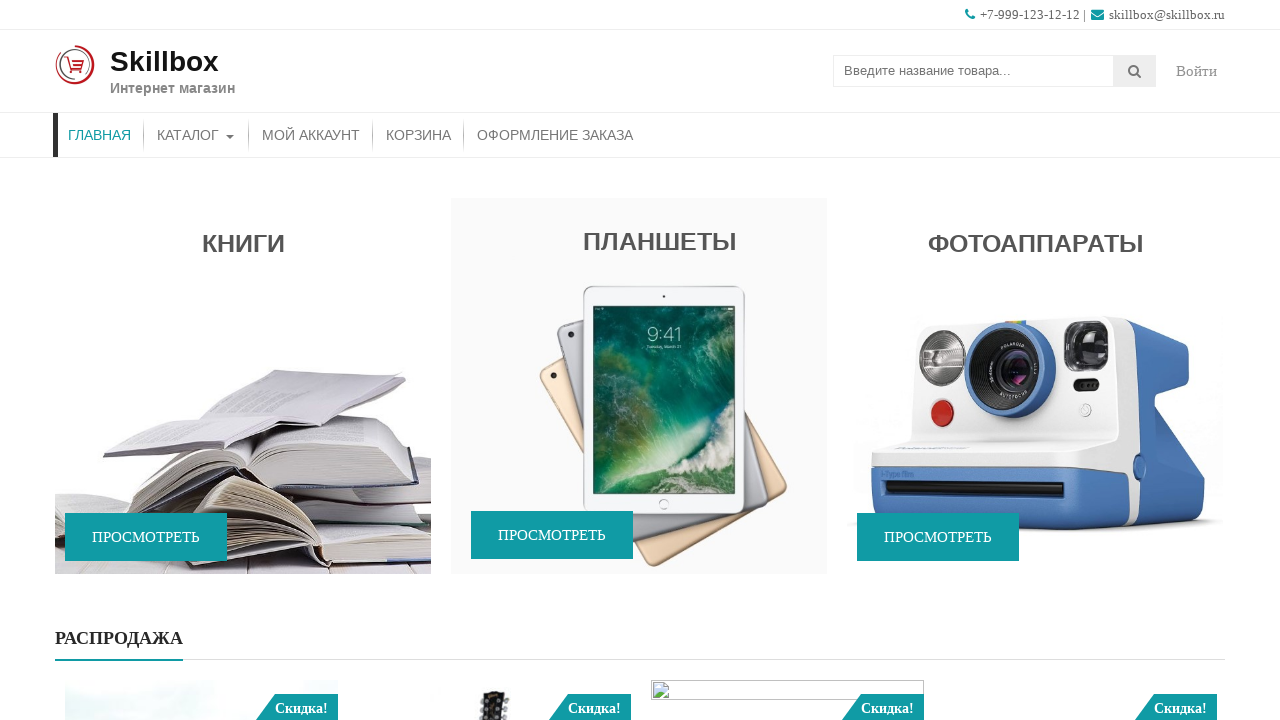

Scrolled to promo section with iPad product image
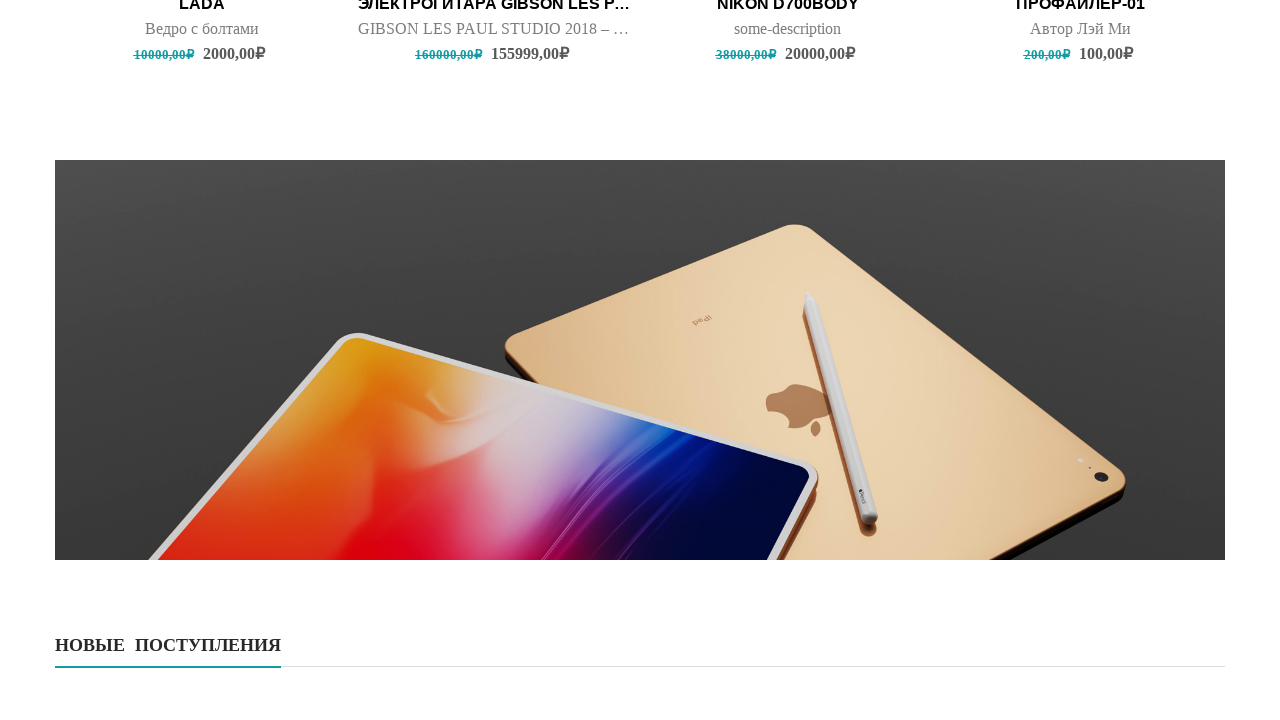

Clicked on promo section image to navigate to product at (640, 360) on #promo-section2 .promo-image
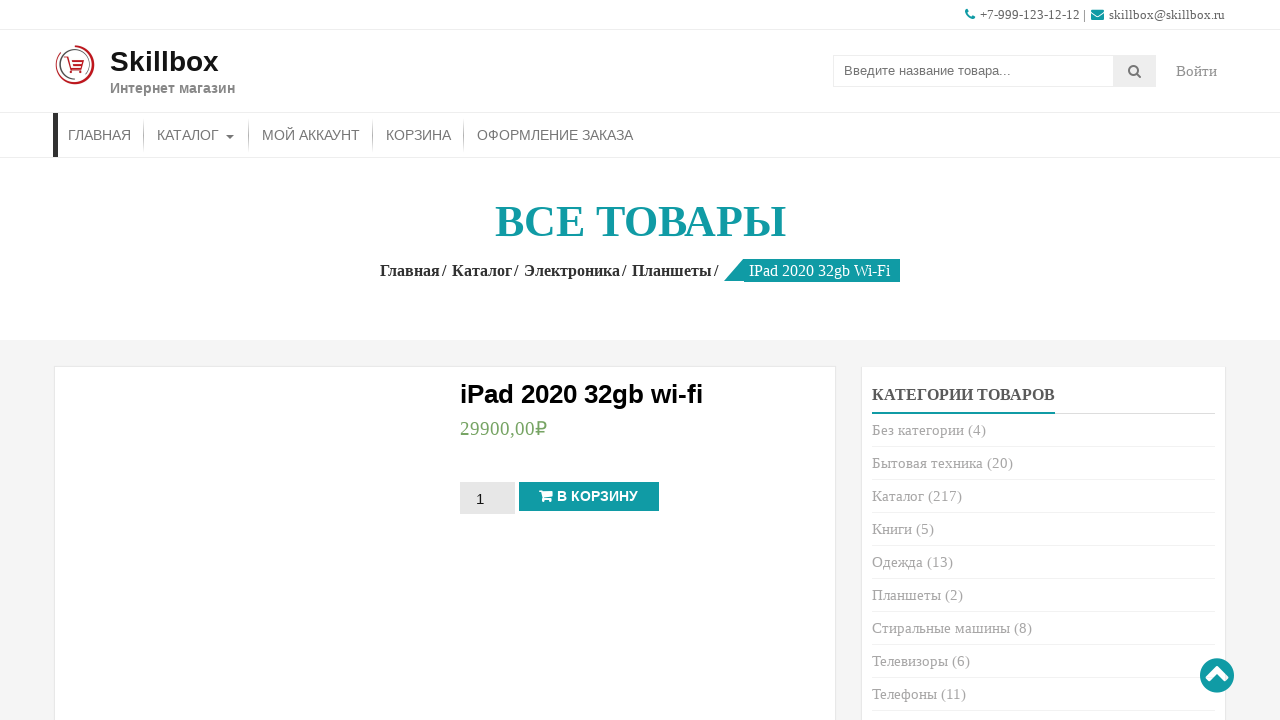

Navigated to iPad product page URL
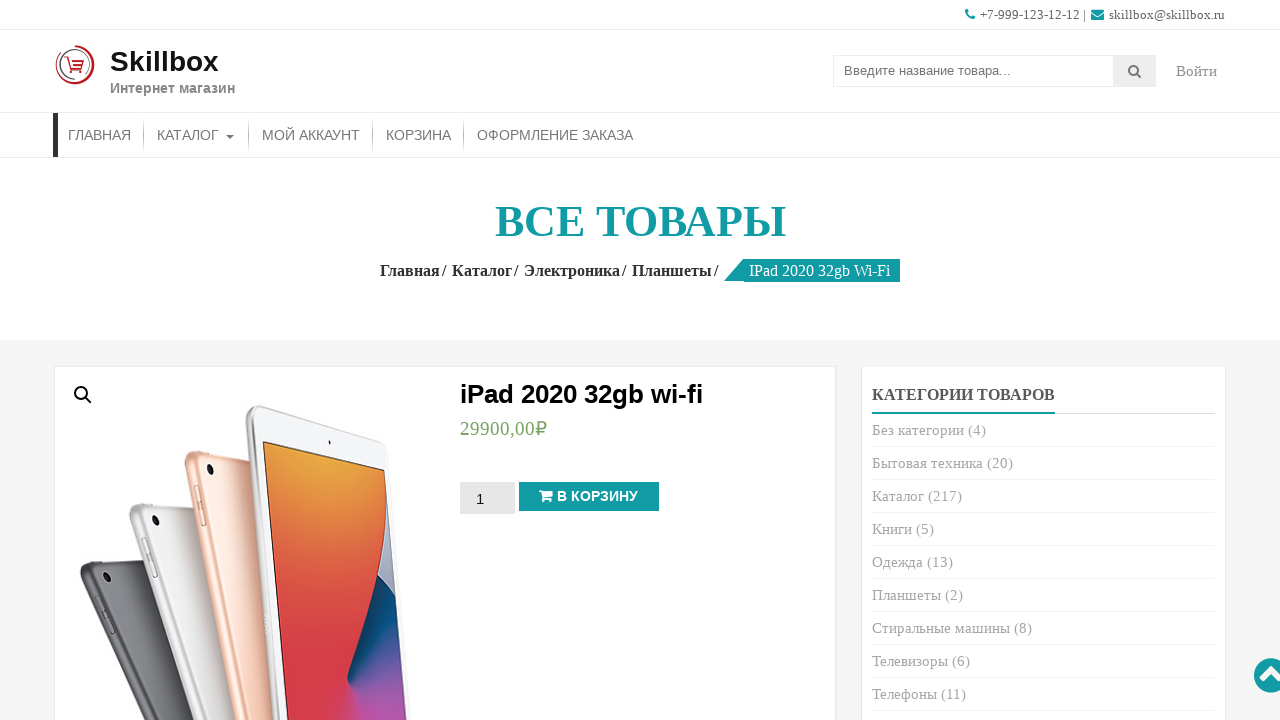

Product title loaded on iPad product page
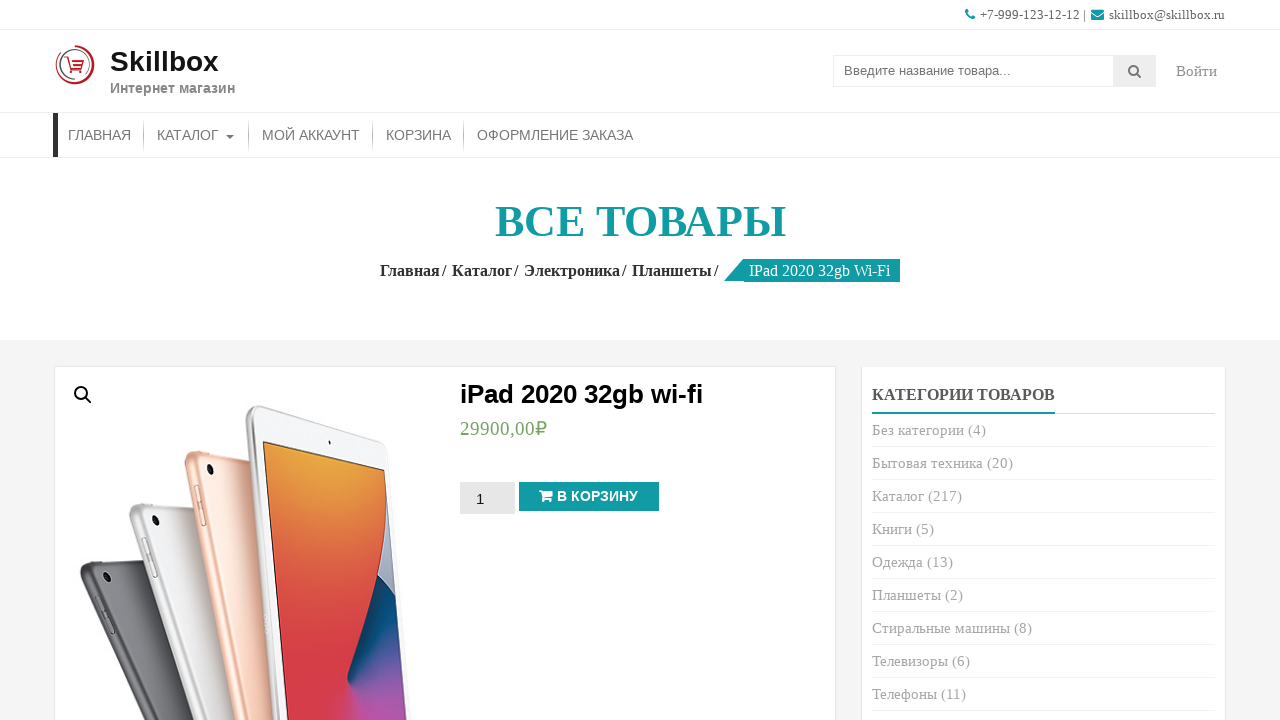

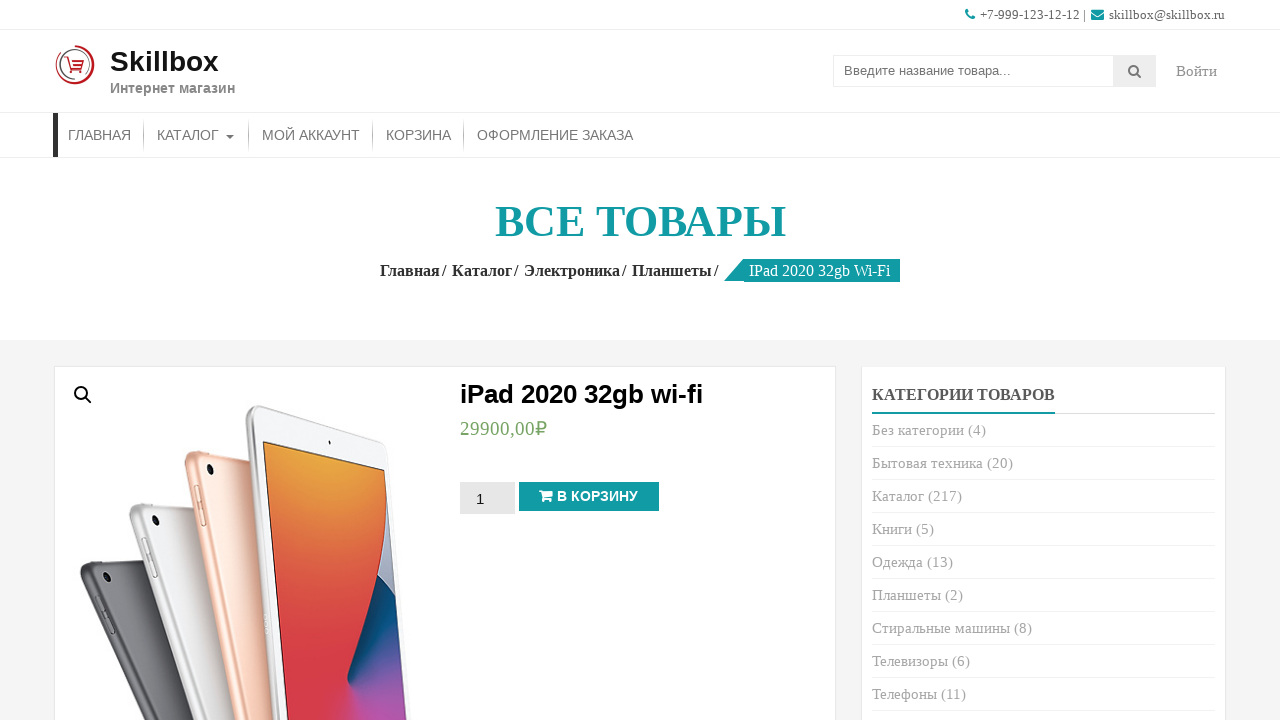